Tests the search functionality on Nykaa e-commerce website by entering "sunglass" in the search box and submitting the search

Starting URL: https://www.nykaa.com/

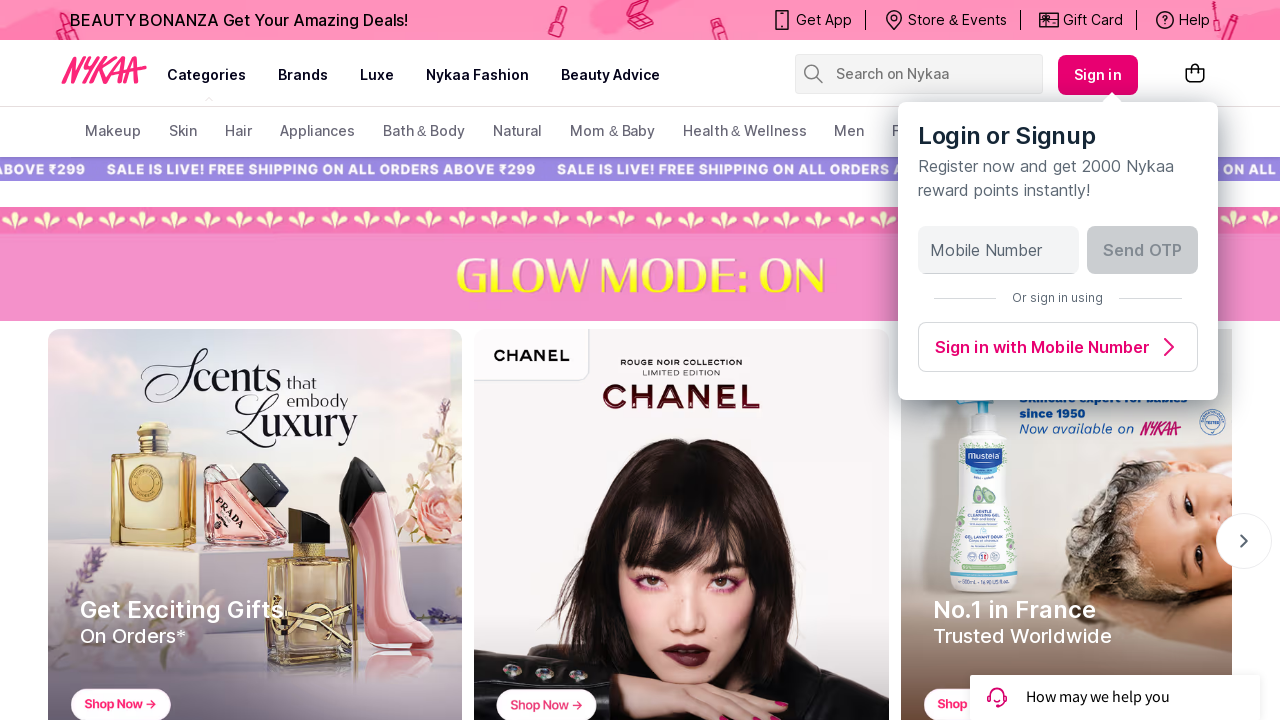

Filled search box with 'sunglass' on input[name='search-suggestions-nykaa']
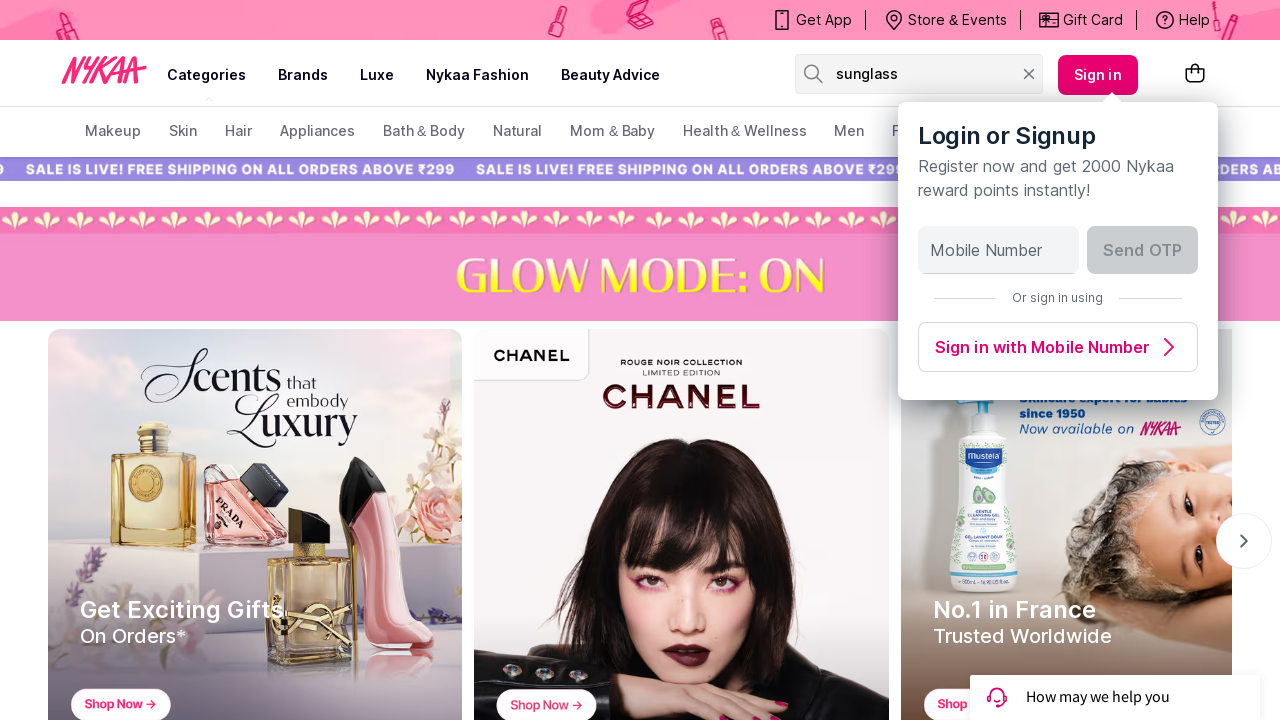

Pressed Enter to submit search for 'sunglass' on input[name='search-suggestions-nykaa']
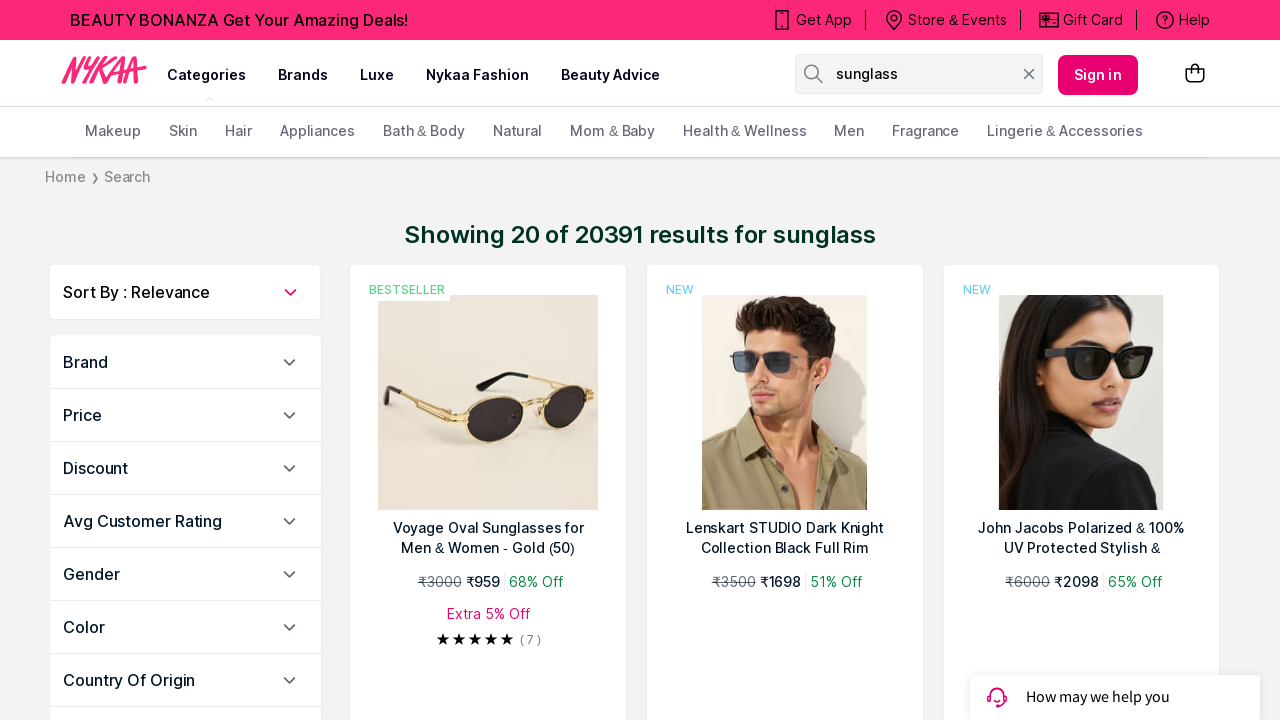

Search results page loaded (networkidle state reached)
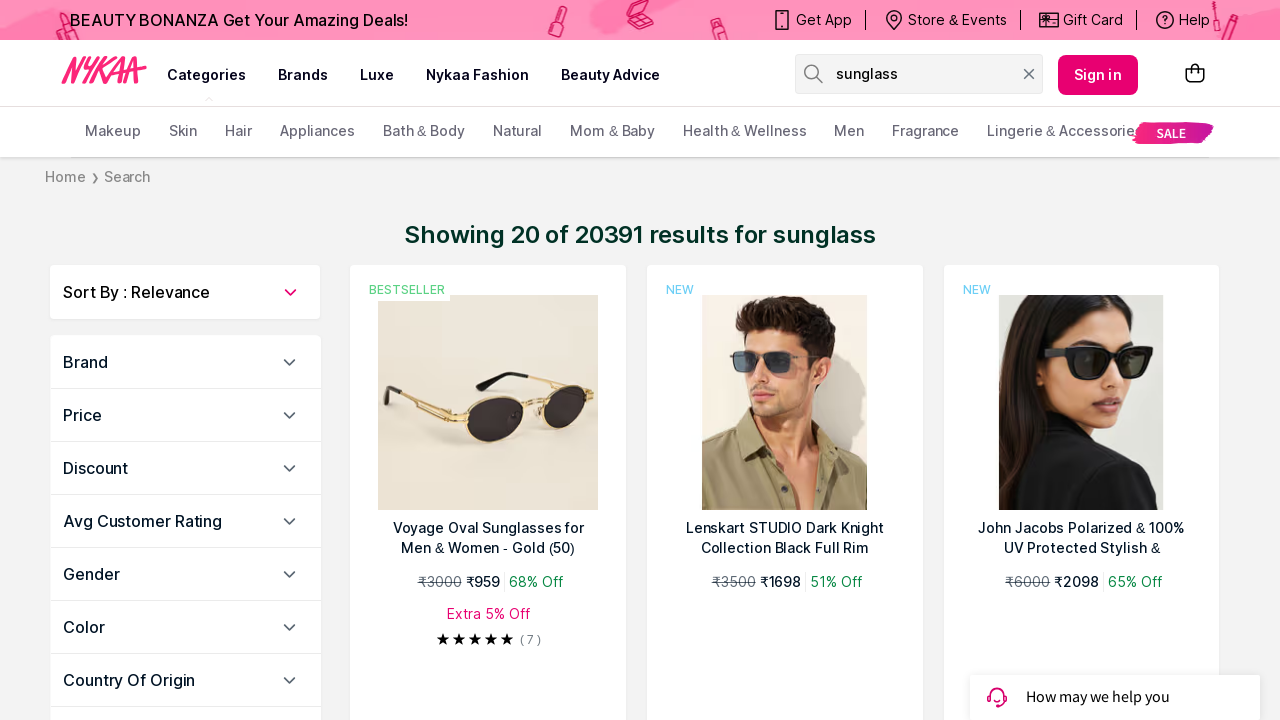

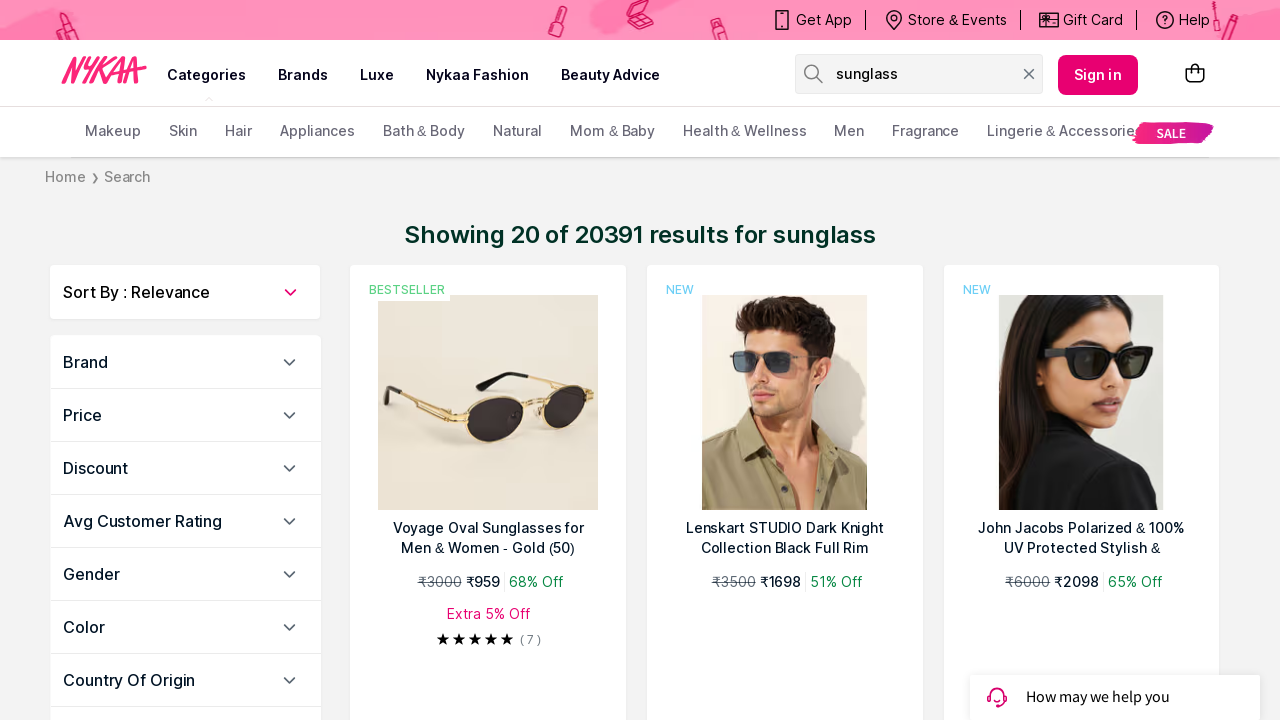